Tests tab handling by opening a new tab and closing it

Starting URL: https://rahulshettyacademy.com/AutomationPractice/

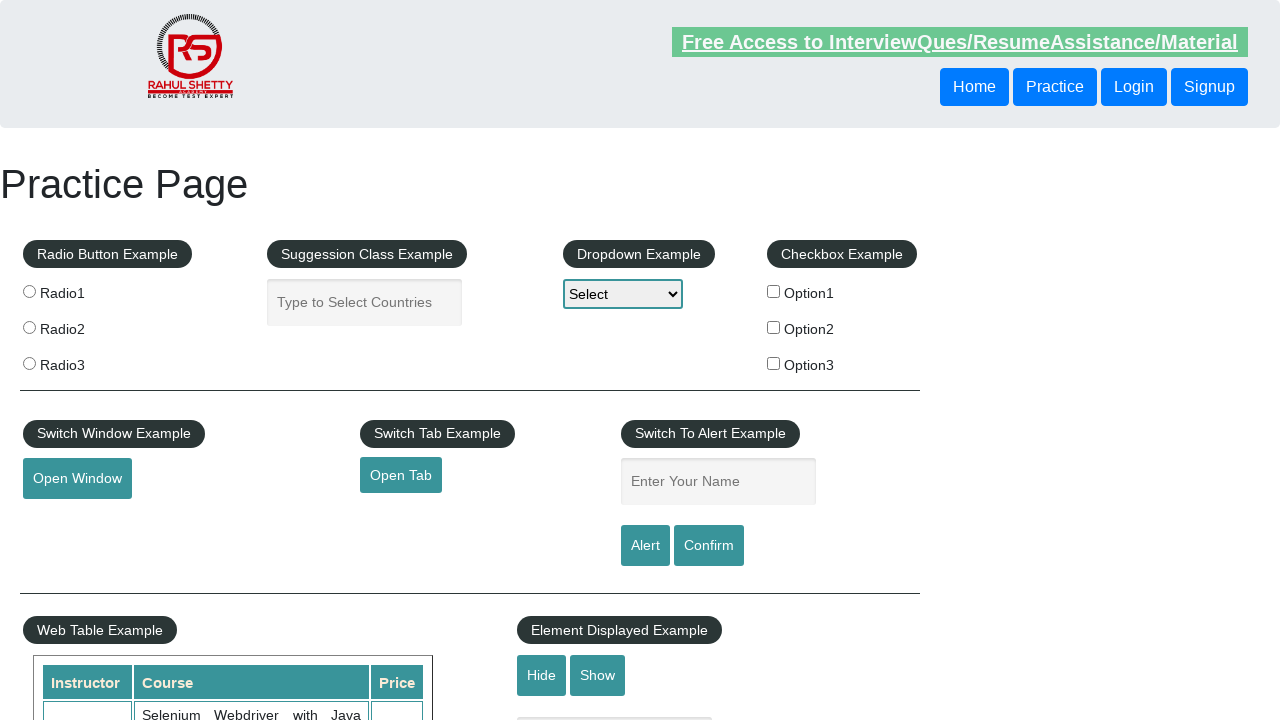

Clicked button to open new tab at (401, 475) on #opentab
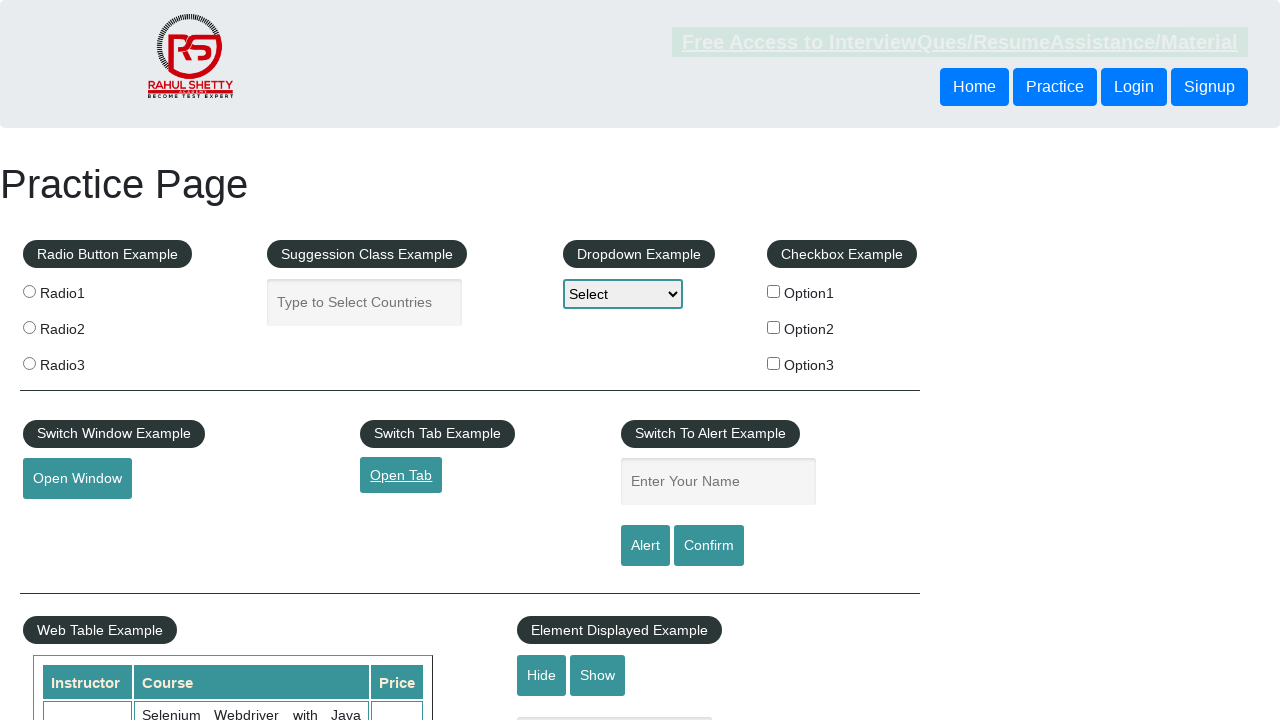

New tab opened and captured
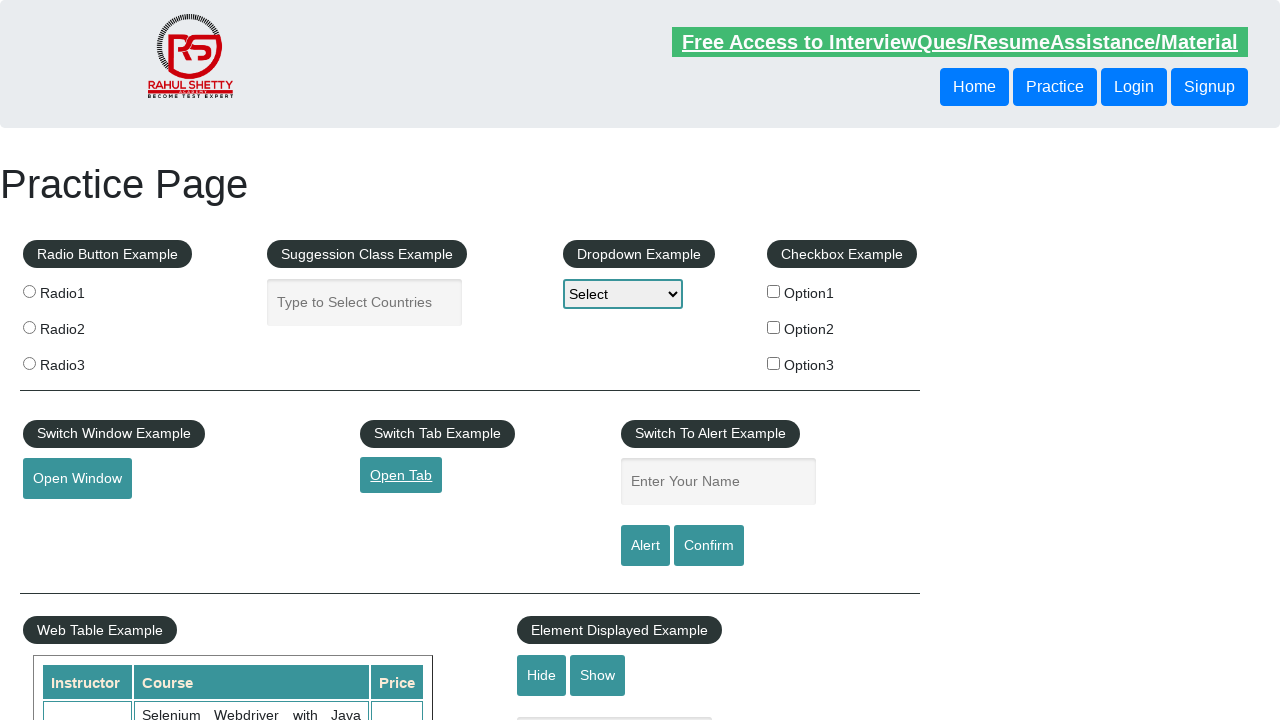

Closed the new tab
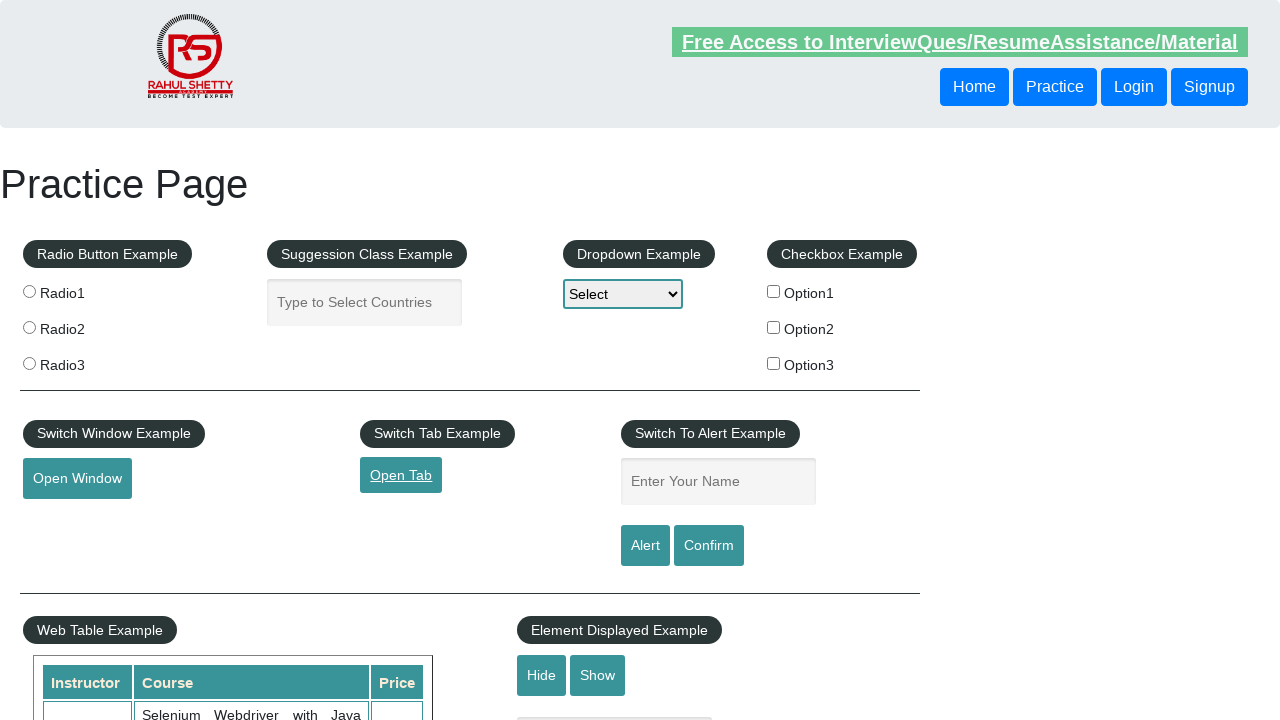

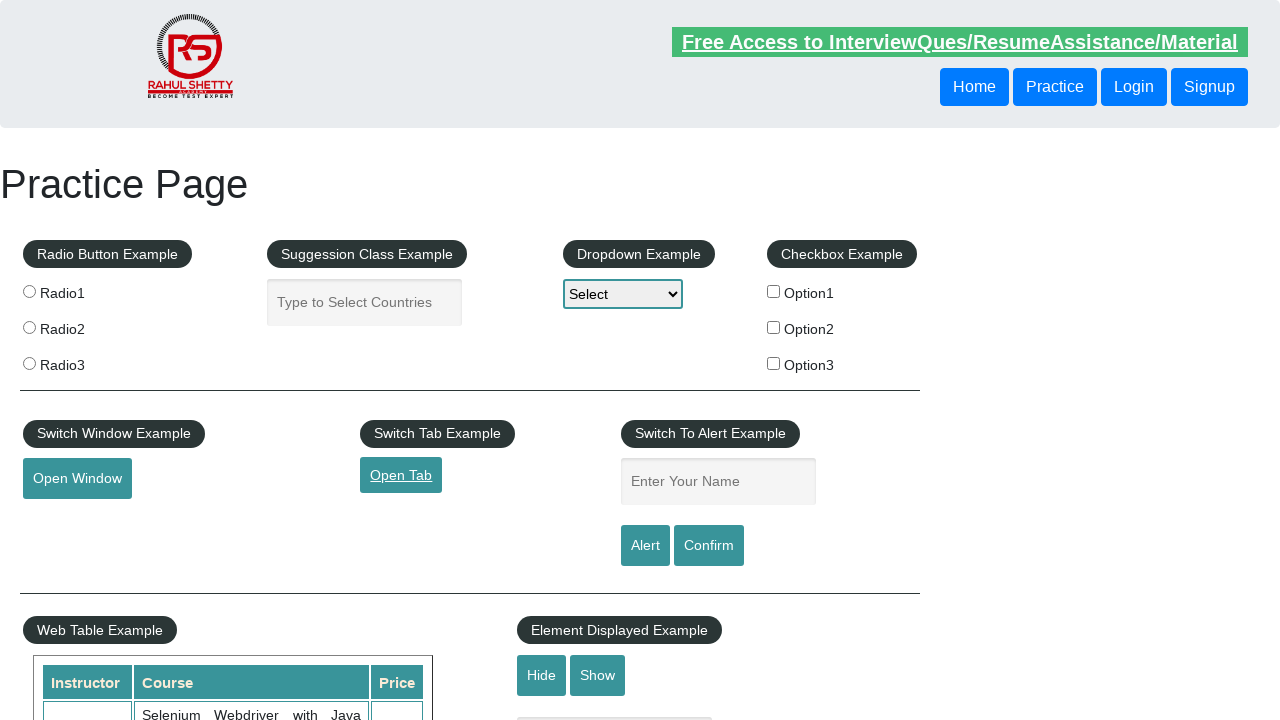